Navigates through a university course search system by selecting a term from a dropdown, submitting the form, selecting a subject (ACC - Accounting), and performing a class search to view results.

Starting URL: https://www.banweb.mtu.edu/owassb/bzskfcls.p_sel_crse_search

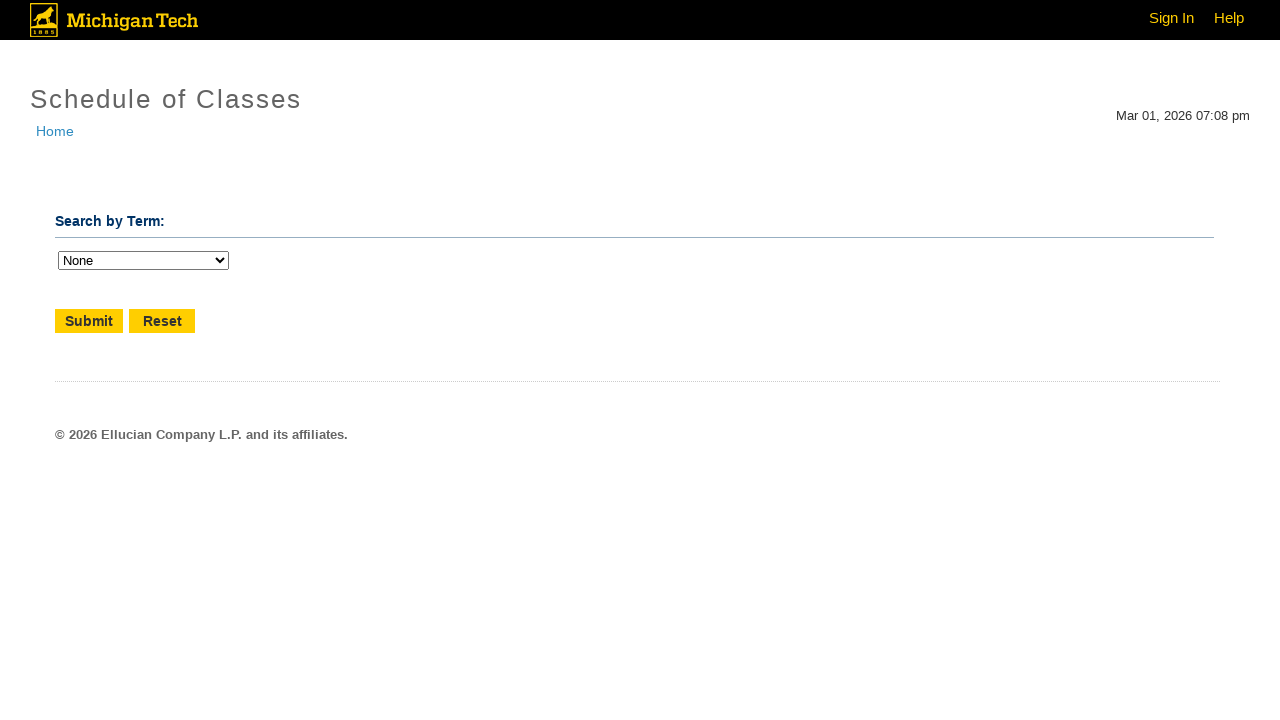

Term dropdown selector loaded
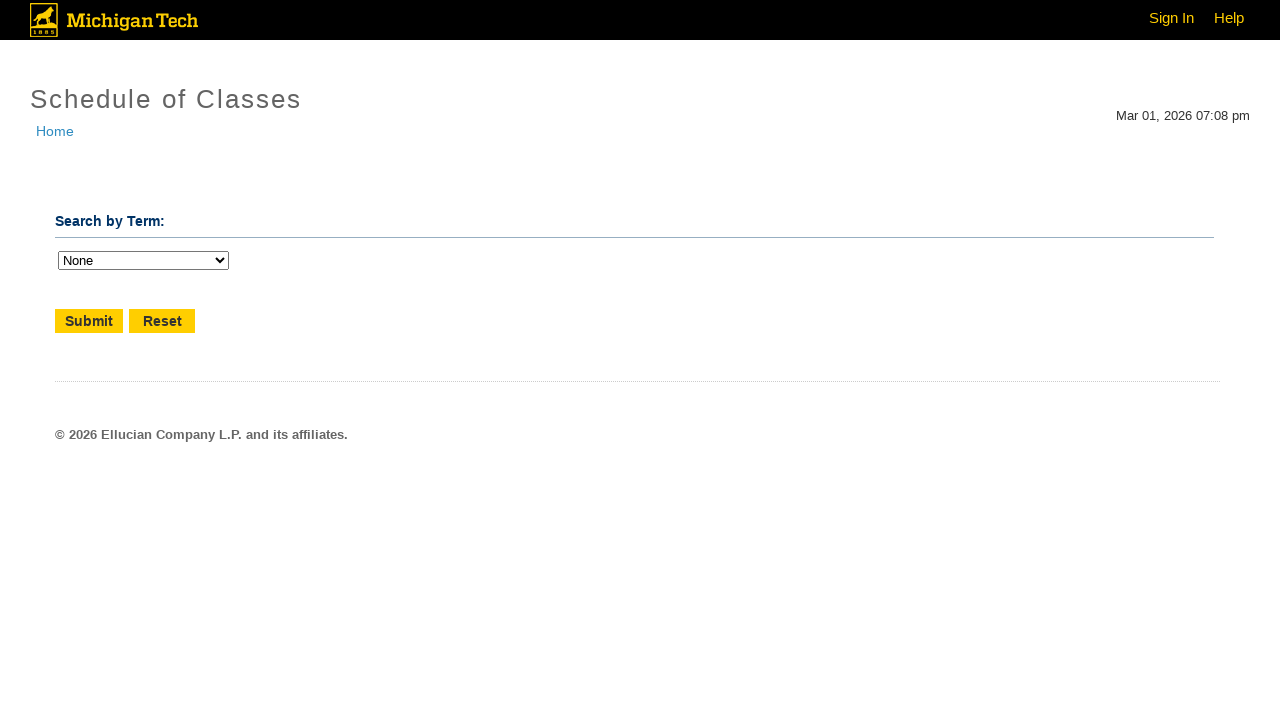

Selected Spring 2025 (202501) from term dropdown on select[name='p_term']
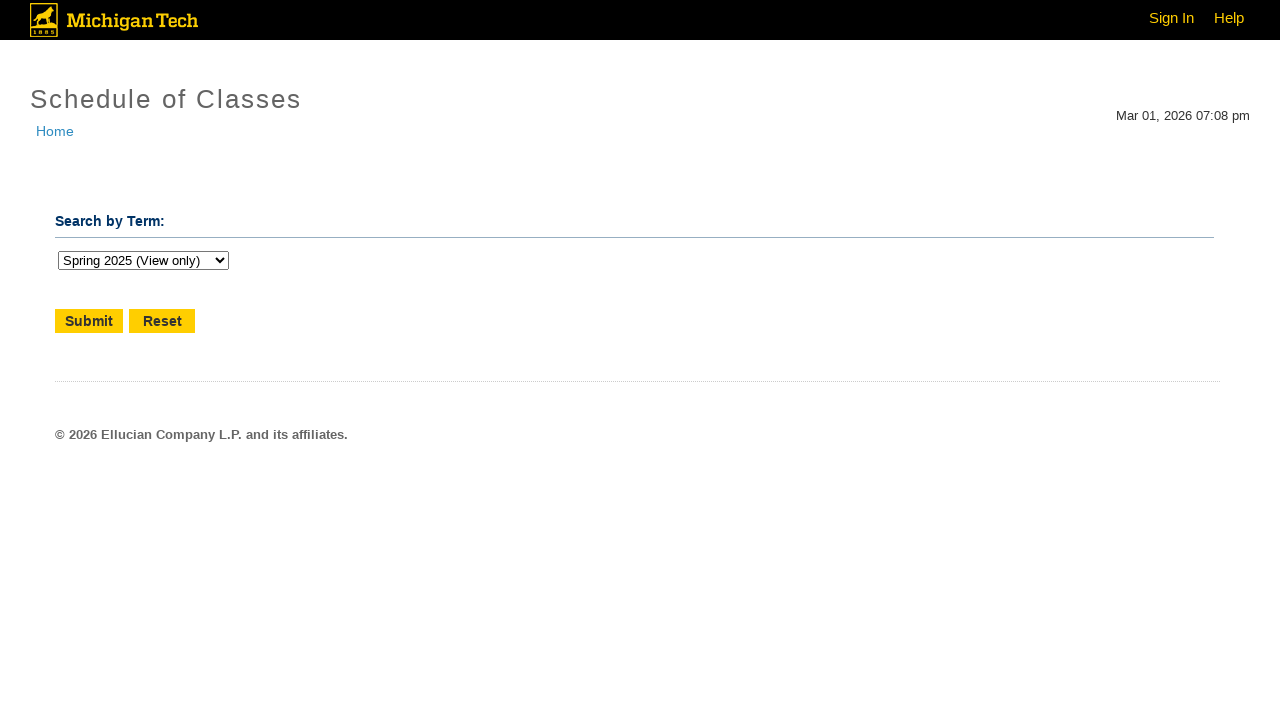

Clicked Submit button to proceed to course selection at (89, 321) on input[type='submit'][value='Submit']
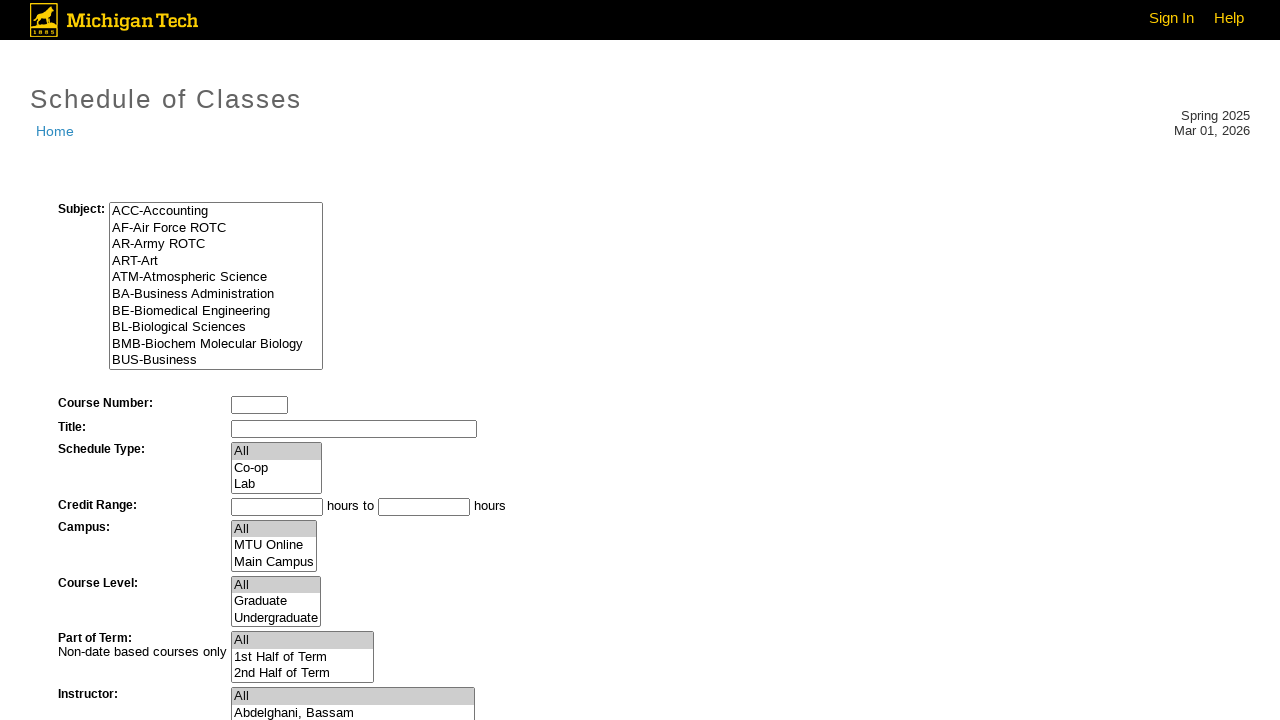

Course selection page loaded with subject dropdown
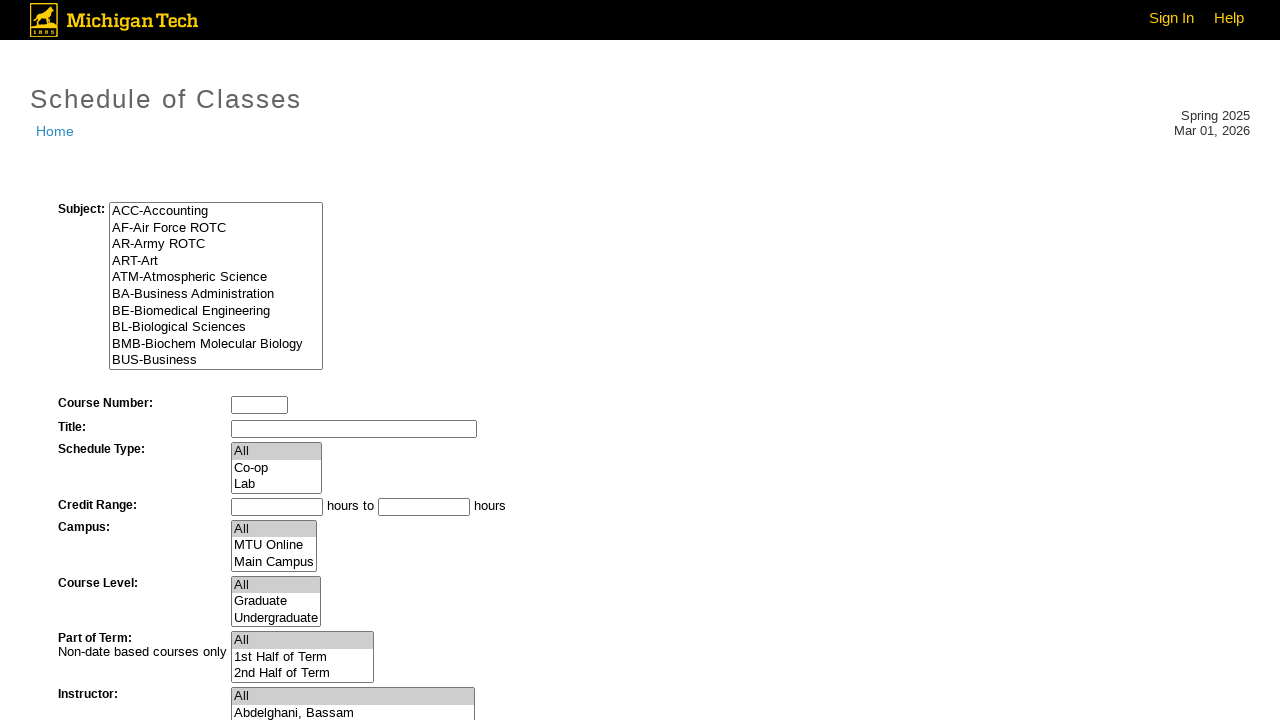

Selected ACC (Accounting) as the subject at (216, 211) on option[value='ACC']
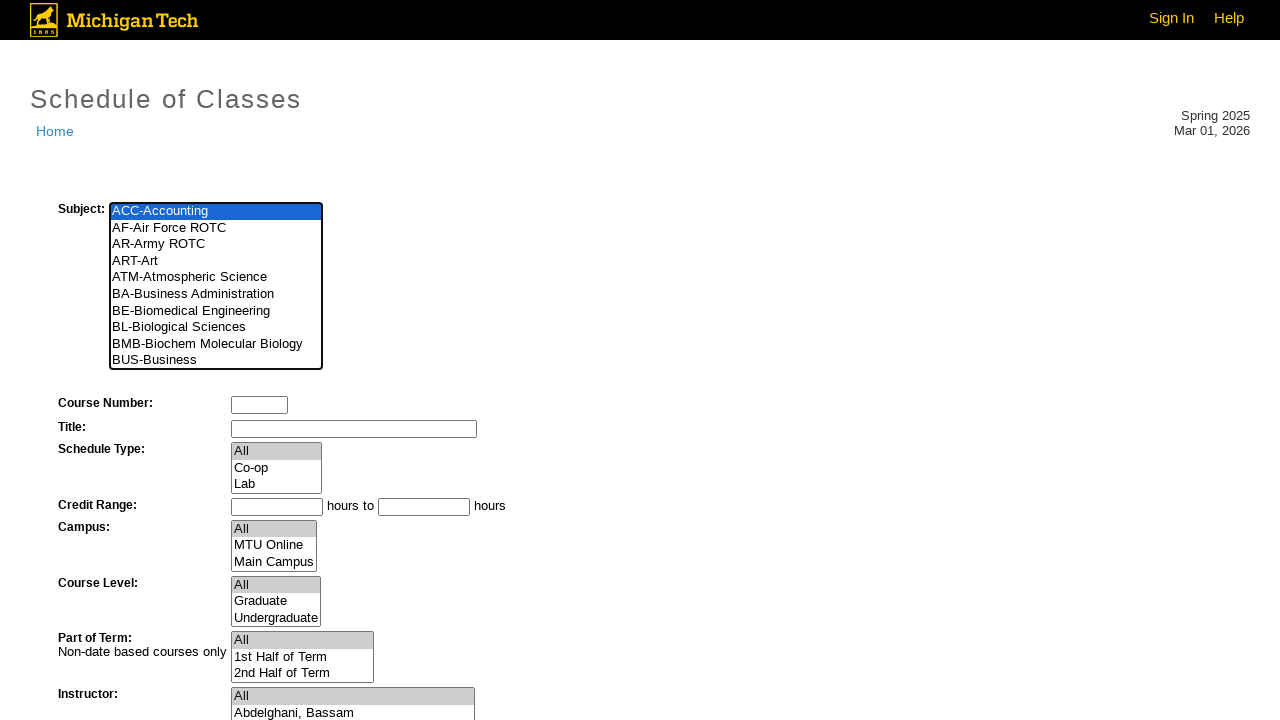

Clicked Class Search button to search for Accounting courses at (110, 538) on input[type='submit'][value='Class Search']
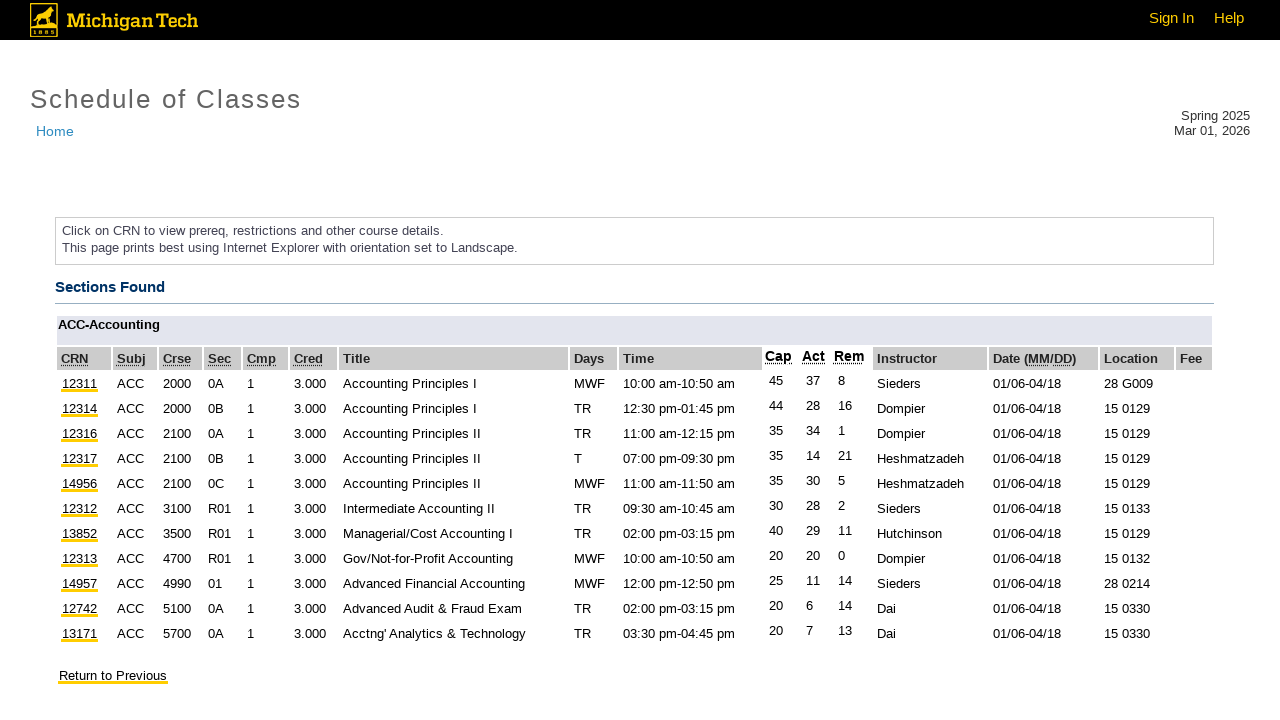

Course results table loaded successfully
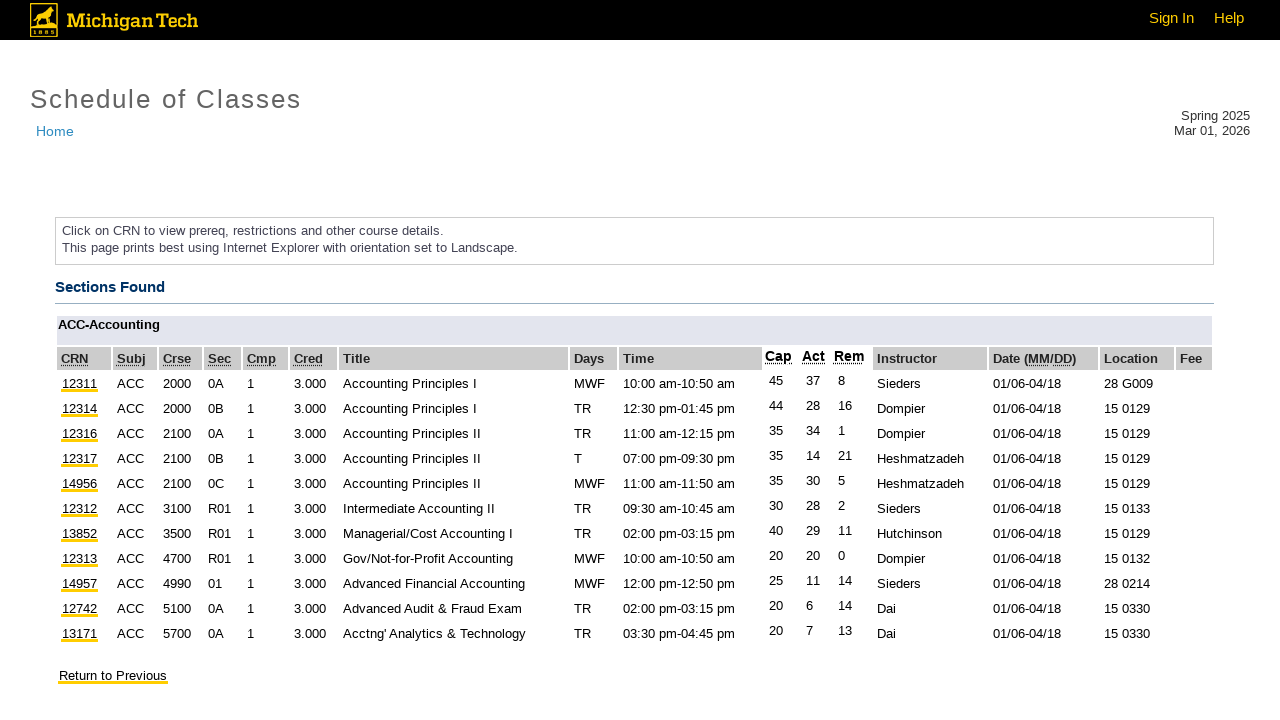

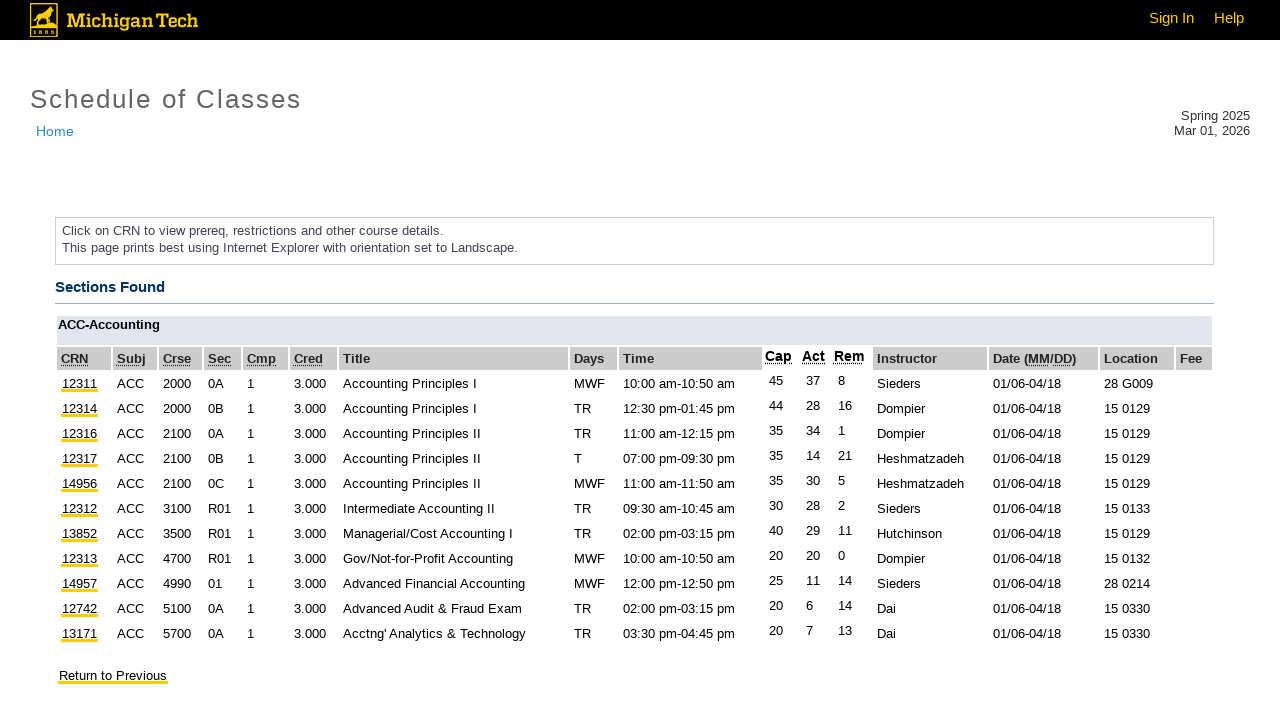